Tests horizontal slider by pressing arrow keys to move the slider to a specific value

Starting URL: https://the-internet.herokuapp.com/

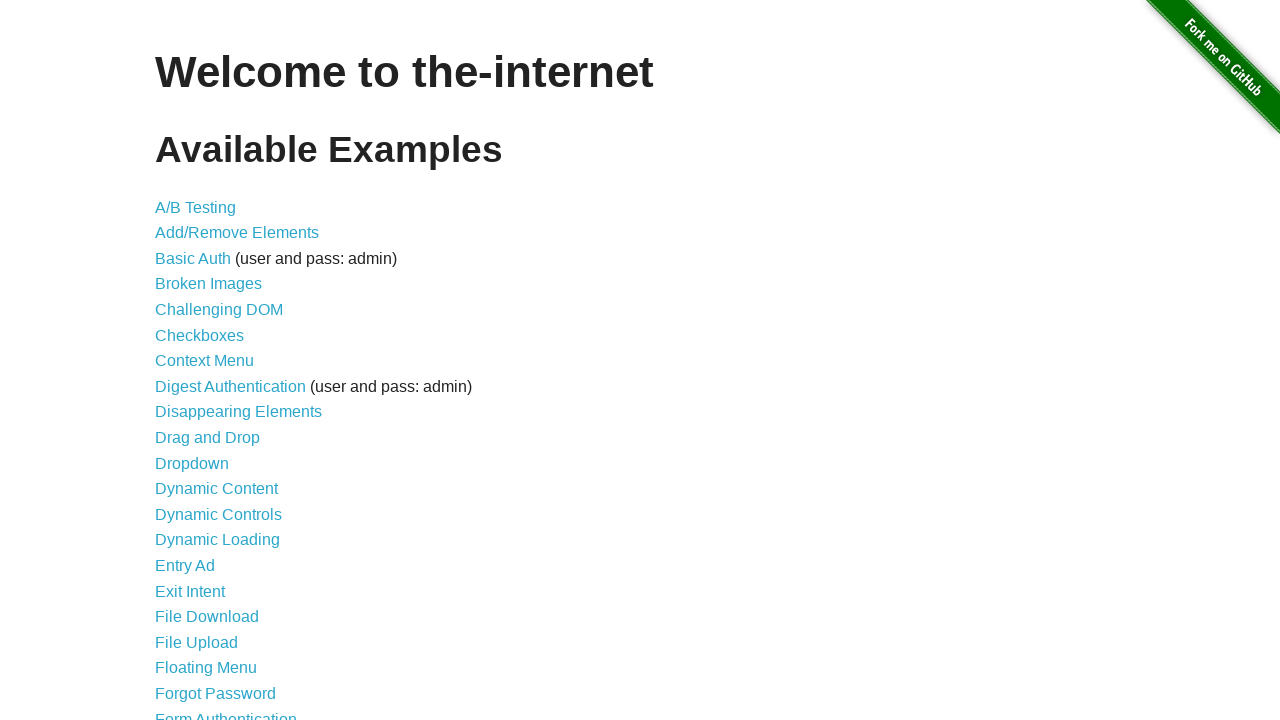

Clicked on Horizontal Slider link at (214, 361) on a >> internal:has-text="Horizontal Slider"i
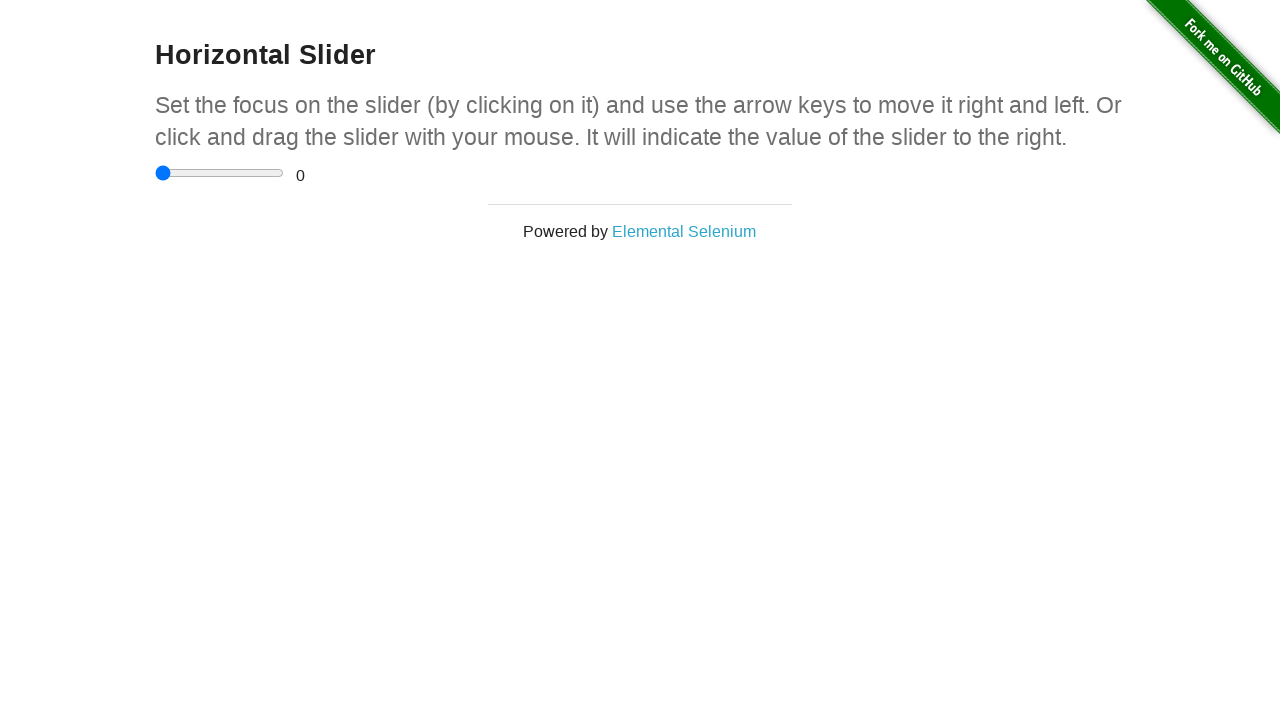

Located horizontal slider element
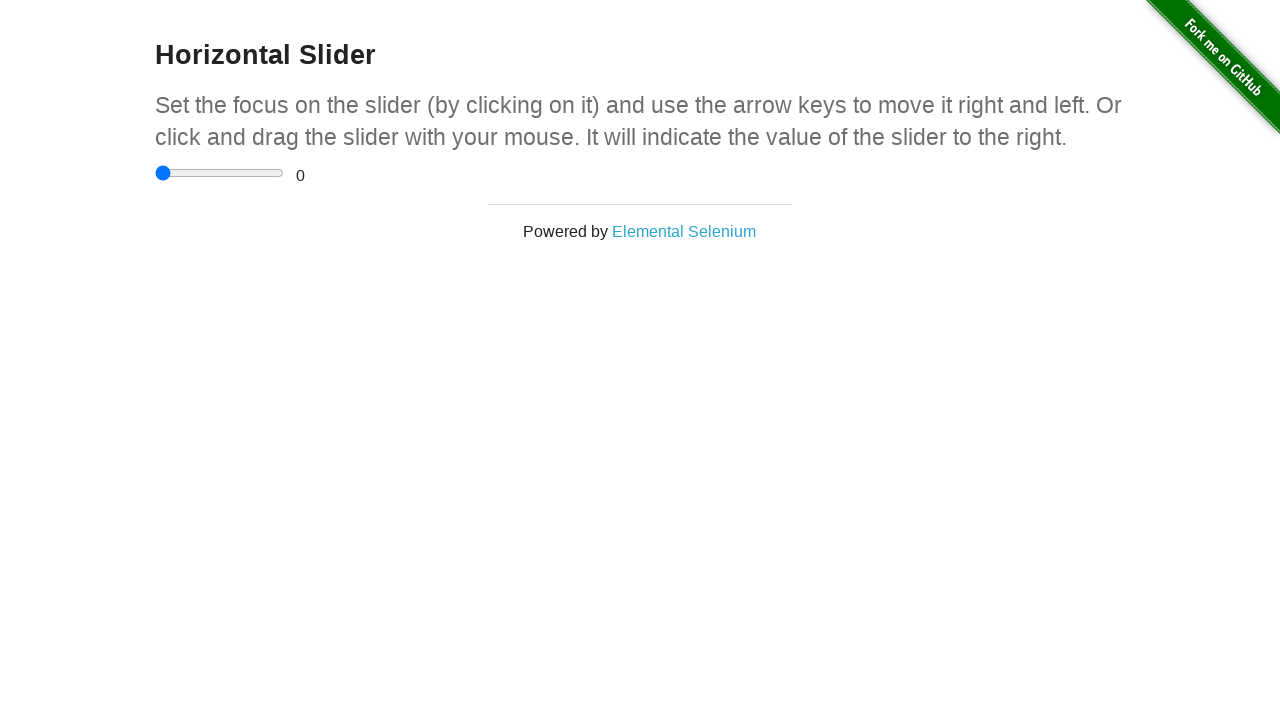

Pressed ArrowRight key (iteration 1/7) on input[type='range']
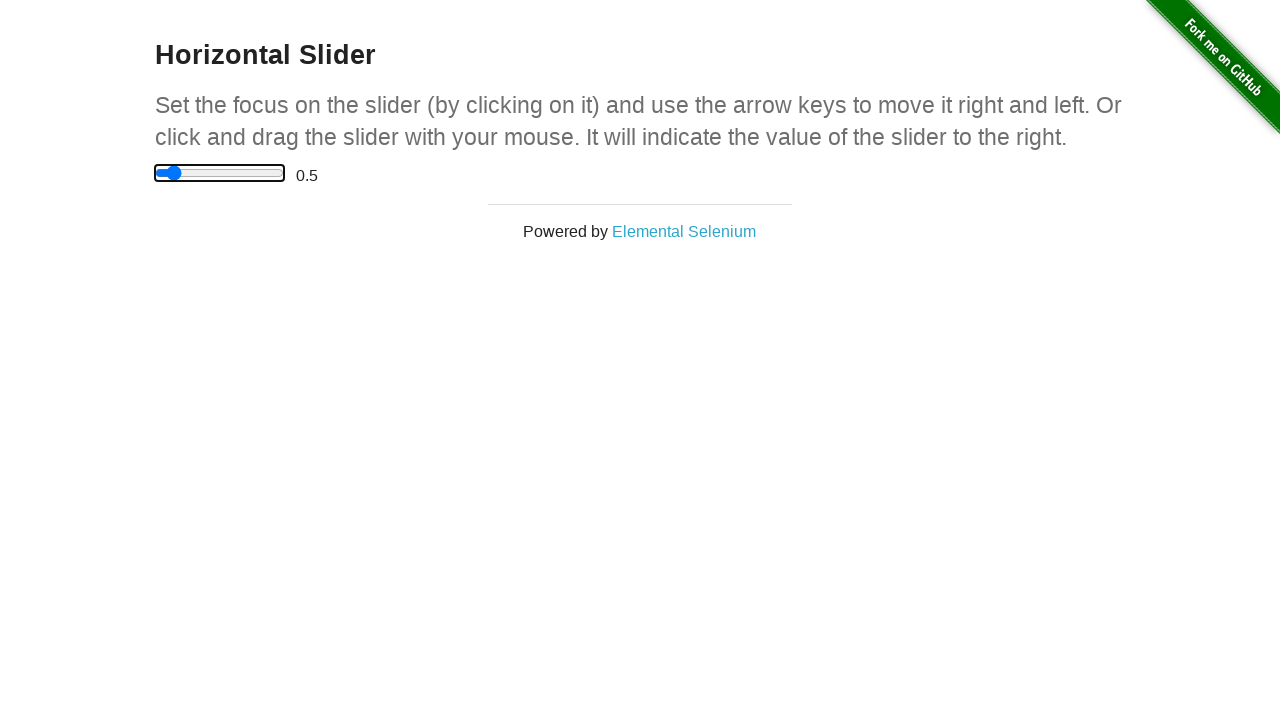

Pressed ArrowRight key (iteration 2/7) on input[type='range']
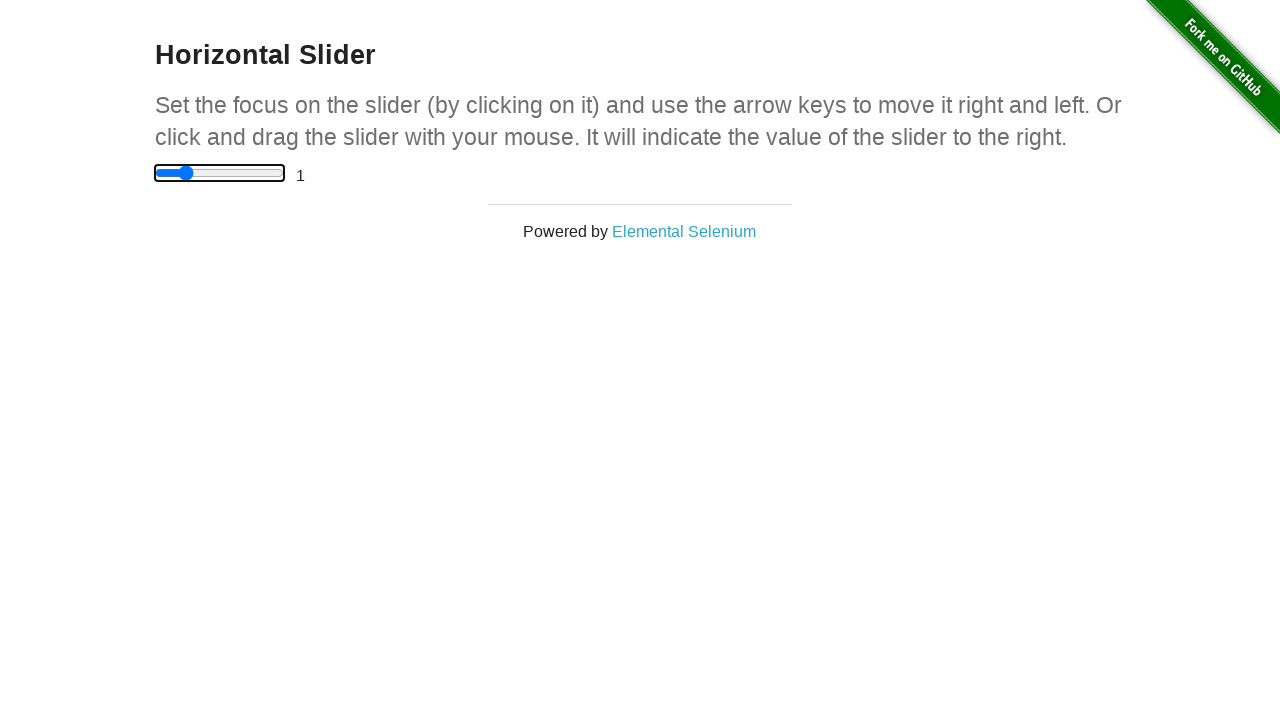

Pressed ArrowRight key (iteration 3/7) on input[type='range']
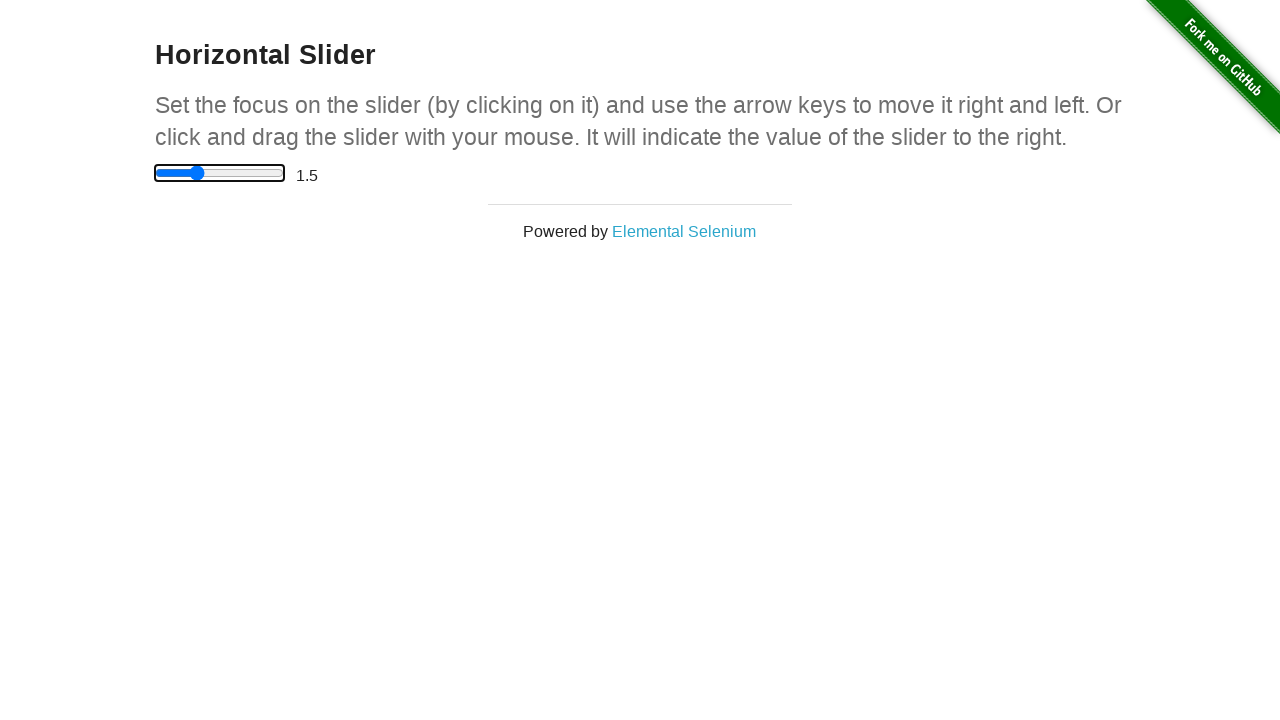

Pressed ArrowRight key (iteration 4/7) on input[type='range']
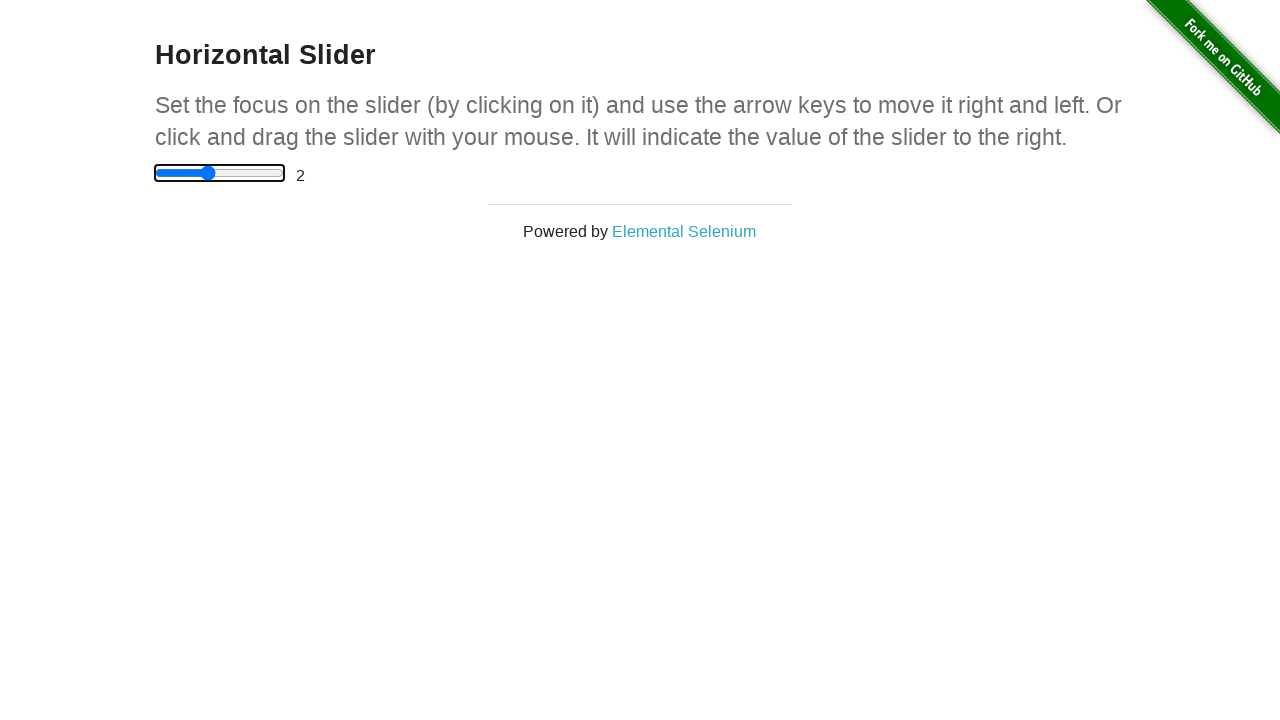

Pressed ArrowRight key (iteration 5/7) on input[type='range']
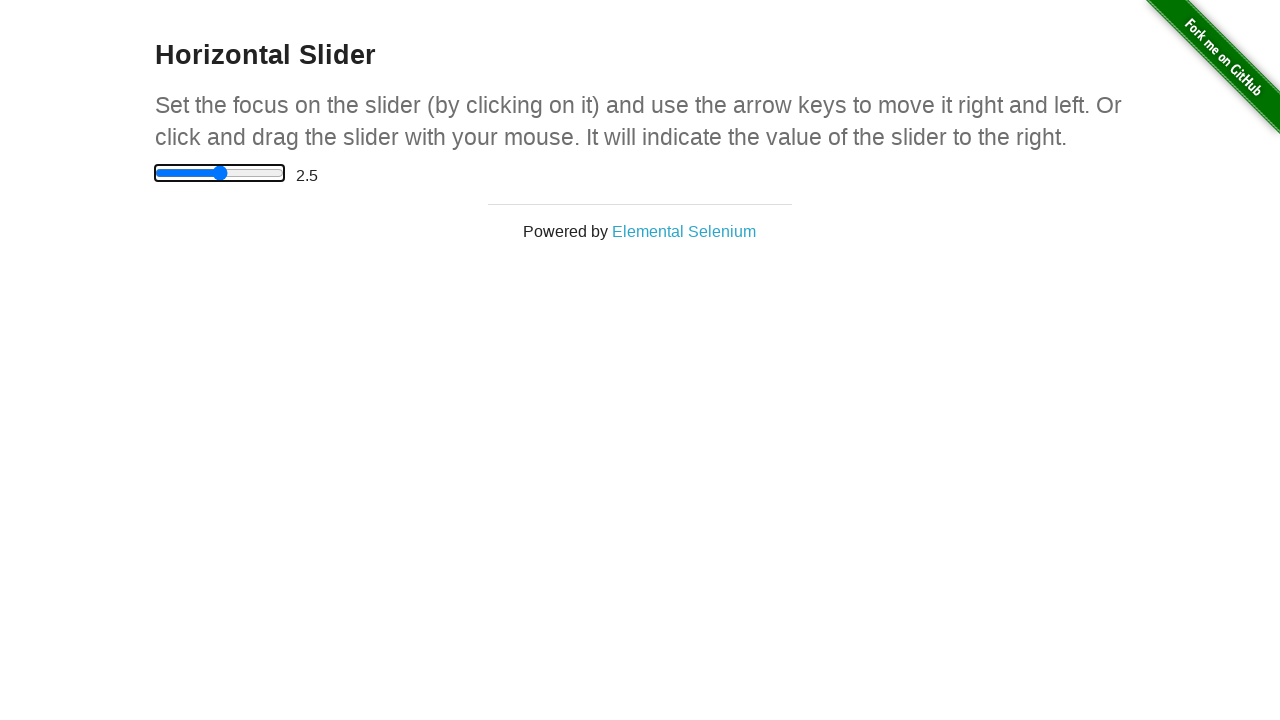

Pressed ArrowRight key (iteration 6/7) on input[type='range']
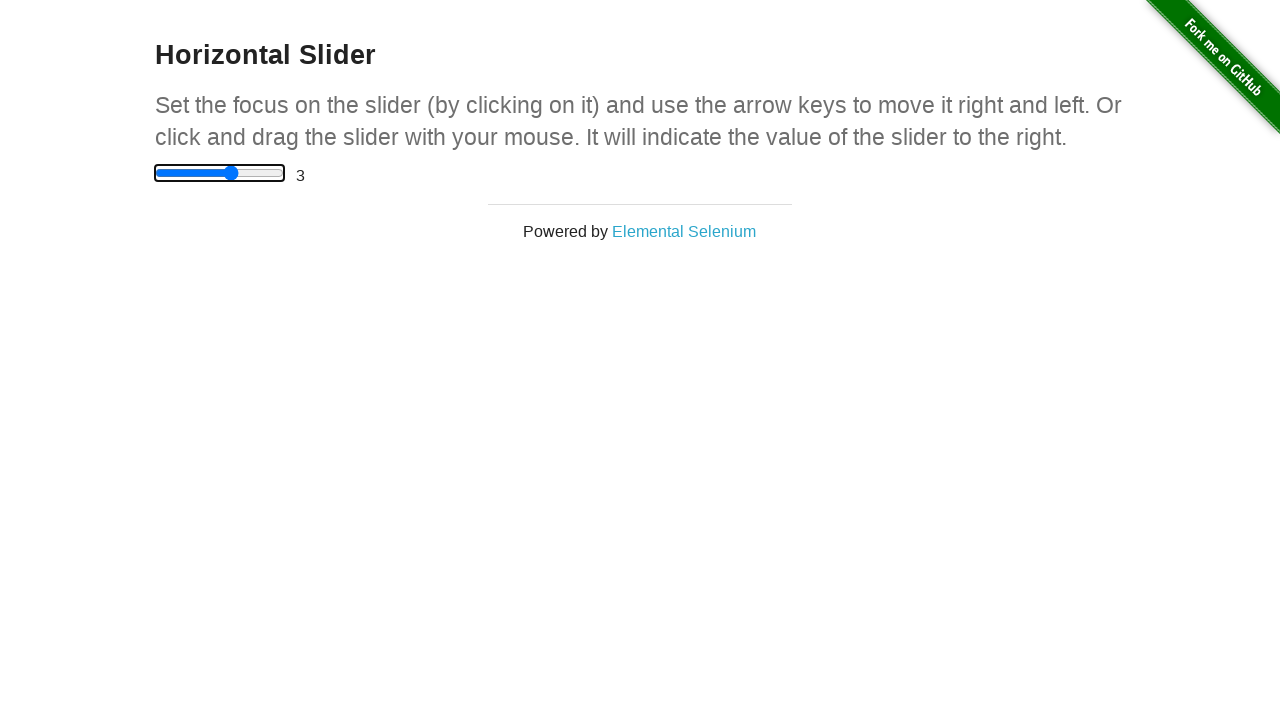

Pressed ArrowRight key (iteration 7/7) on input[type='range']
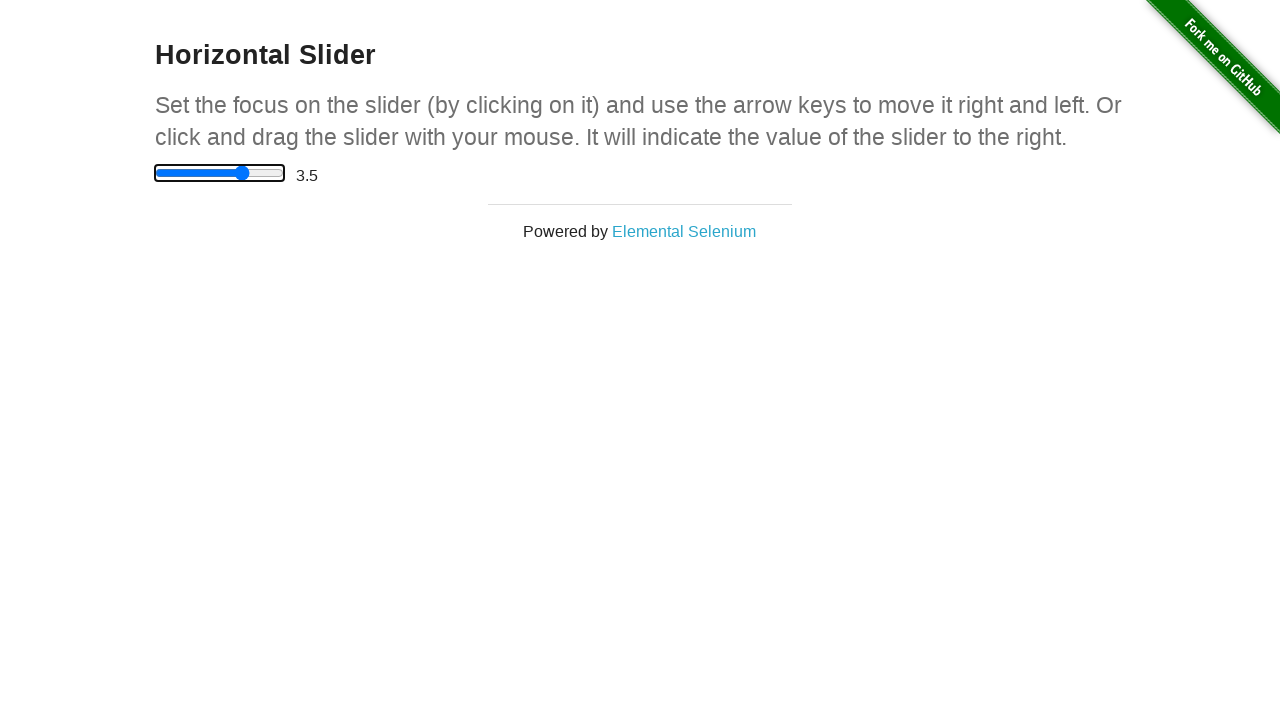

Waited for range value display element to be visible
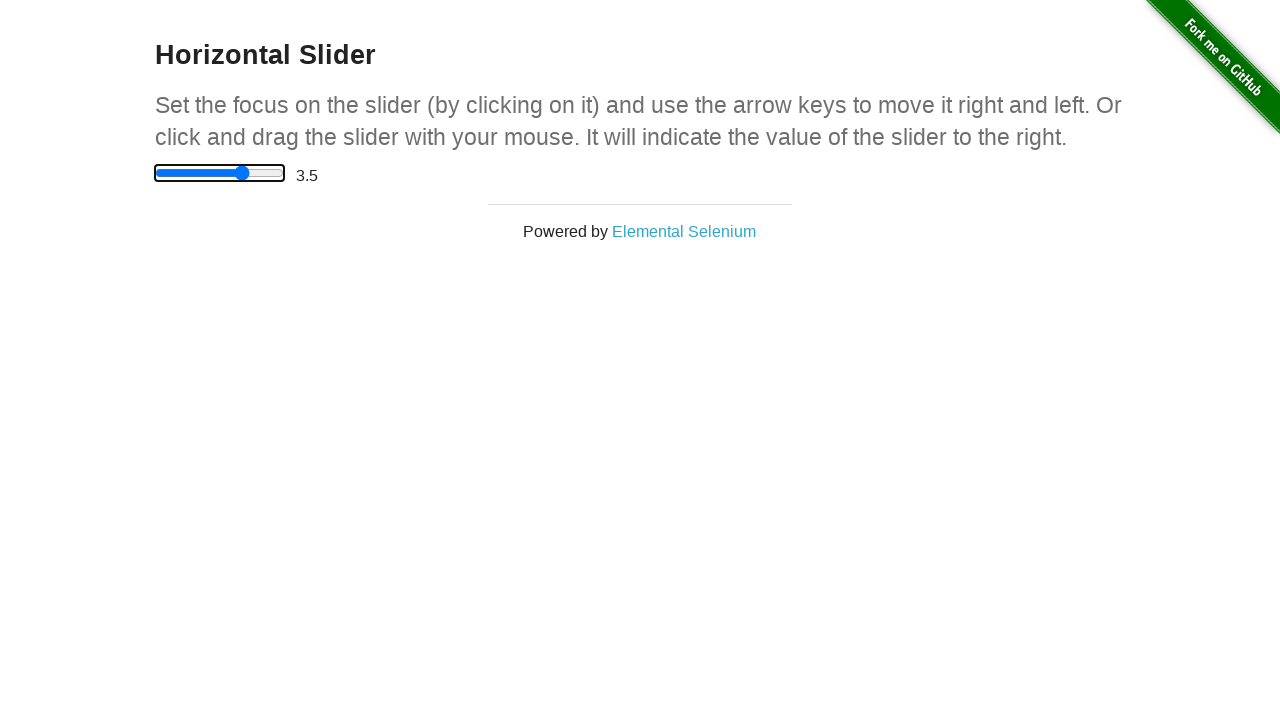

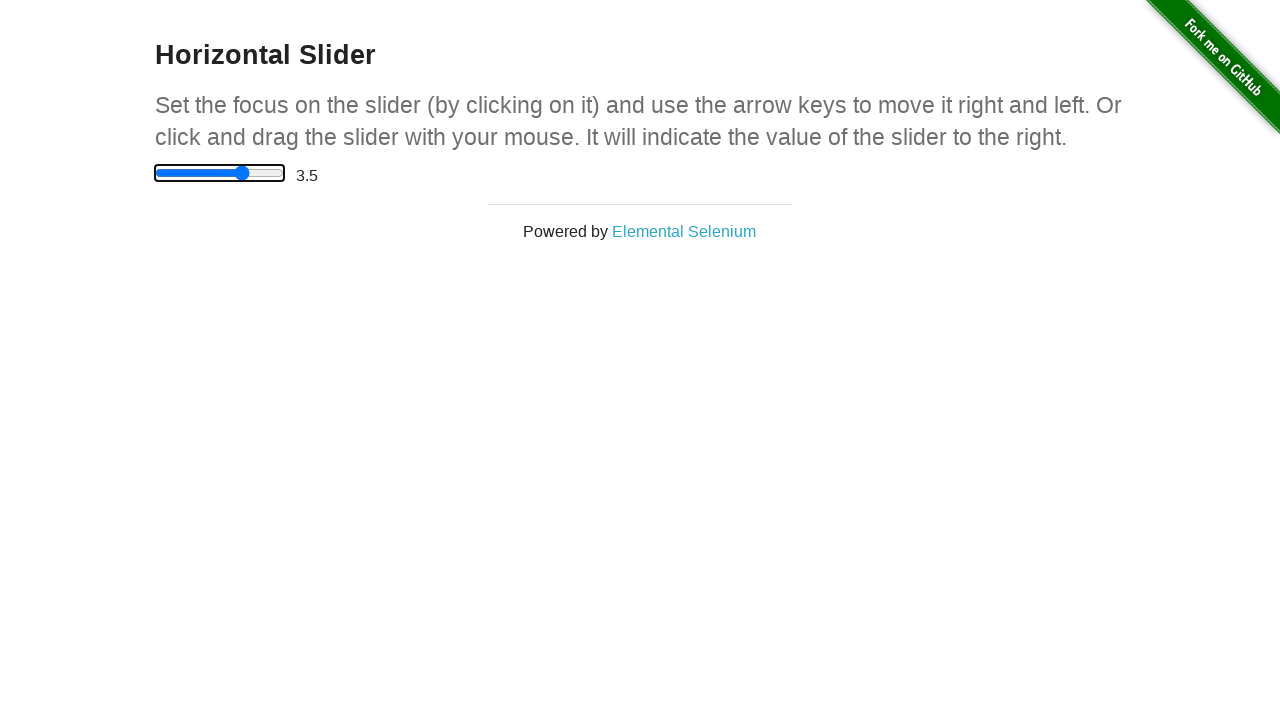